Tests a math challenge form by reading an input value, calculating the answer using a logarithmic formula, filling in the result, selecting checkbox and radio button options, and submitting the form.

Starting URL: http://suninjuly.github.io/math.html

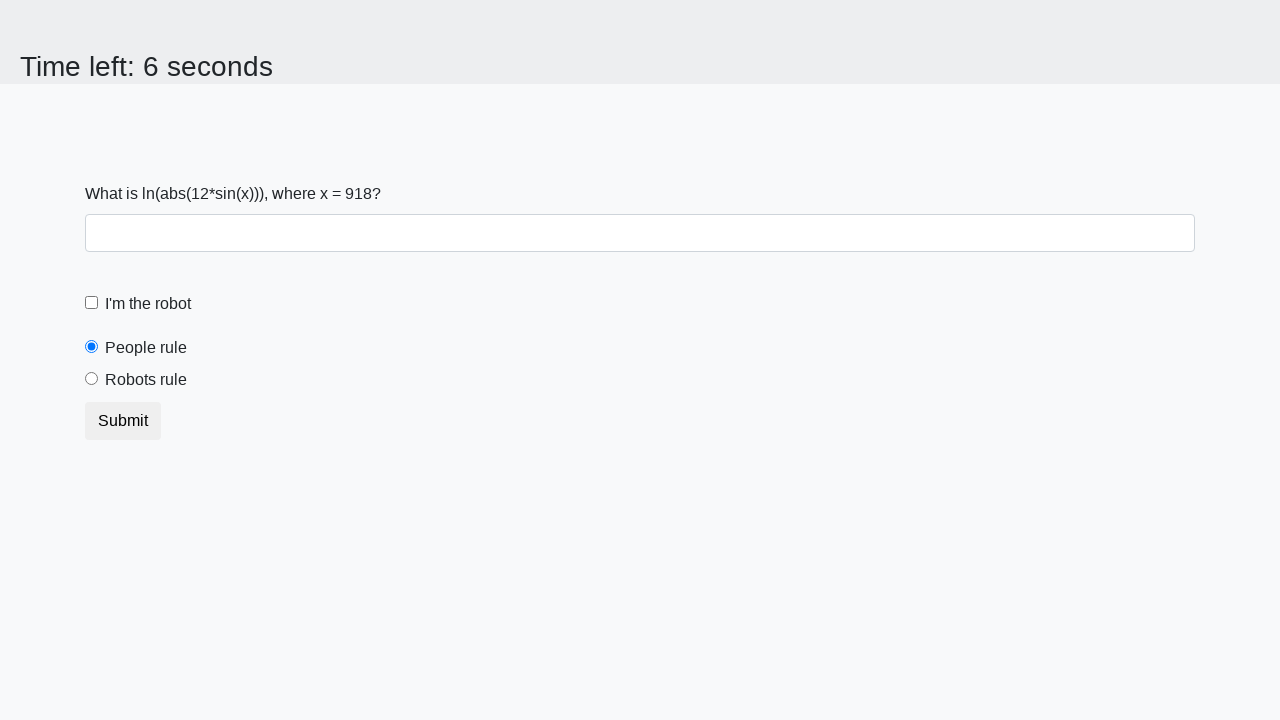

Retrieved input value from math challenge form
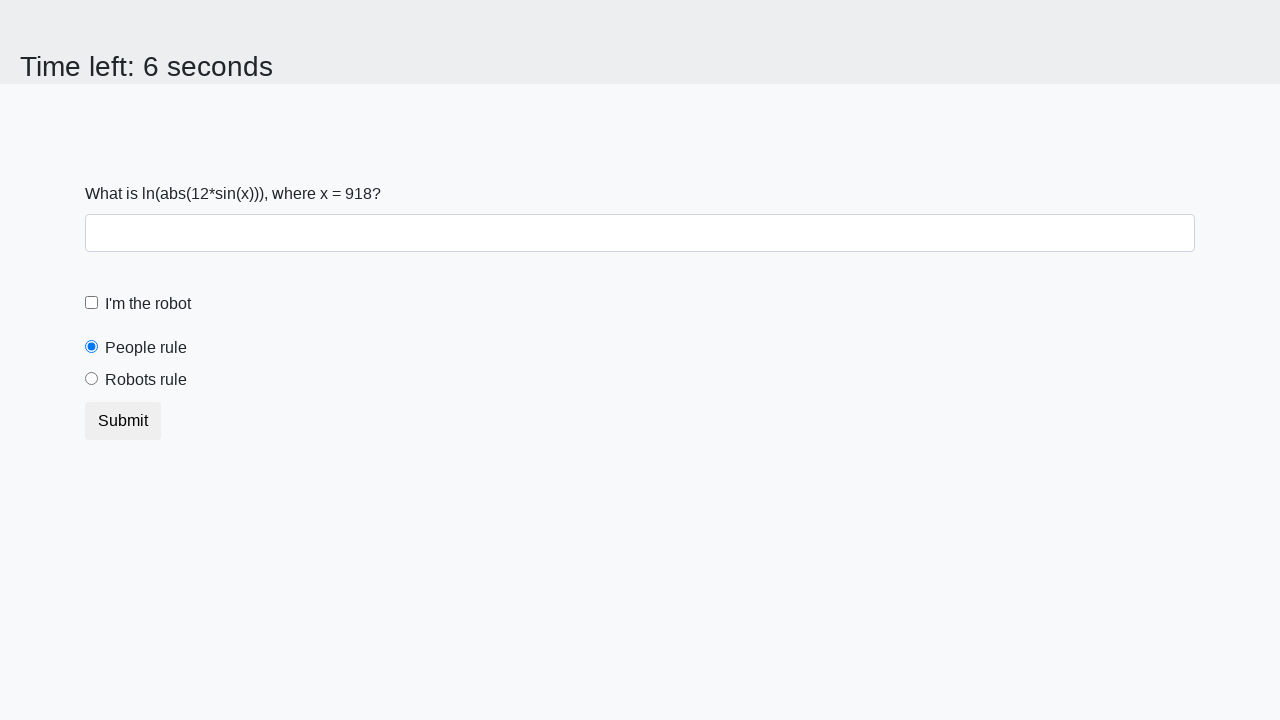

Calculated logarithmic formula result using input value
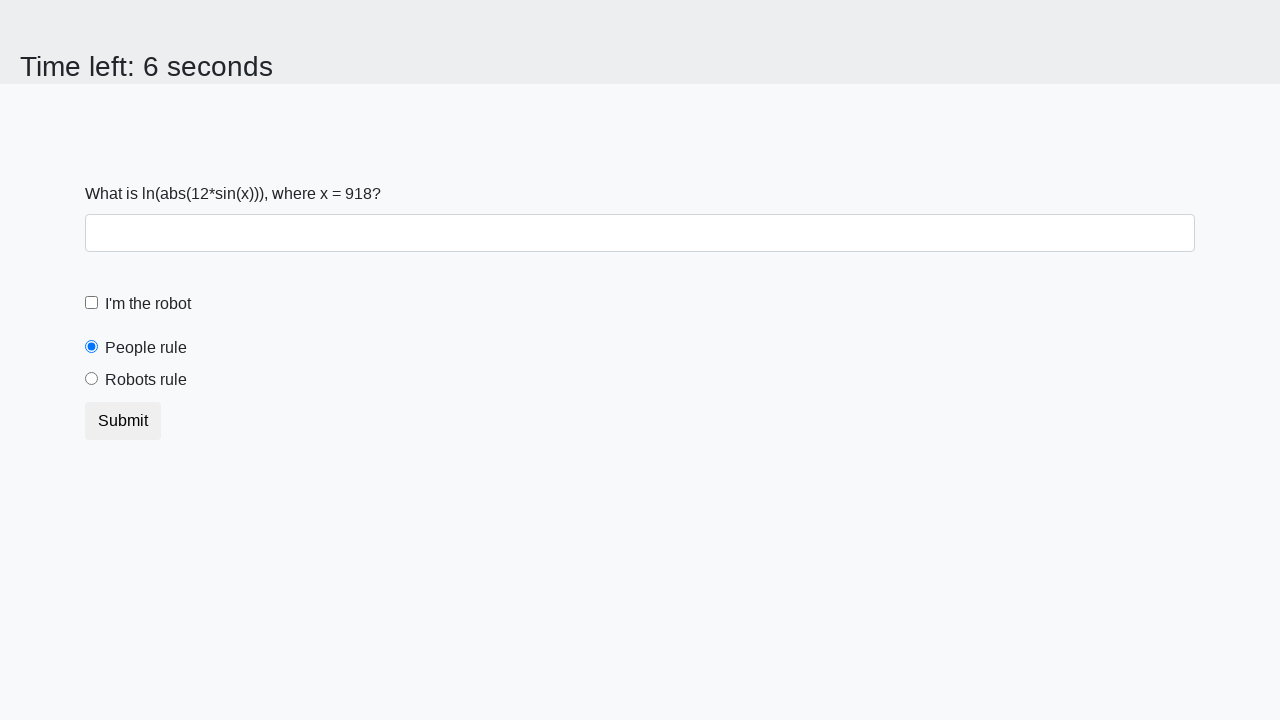

Filled answer field with calculated result on #answer
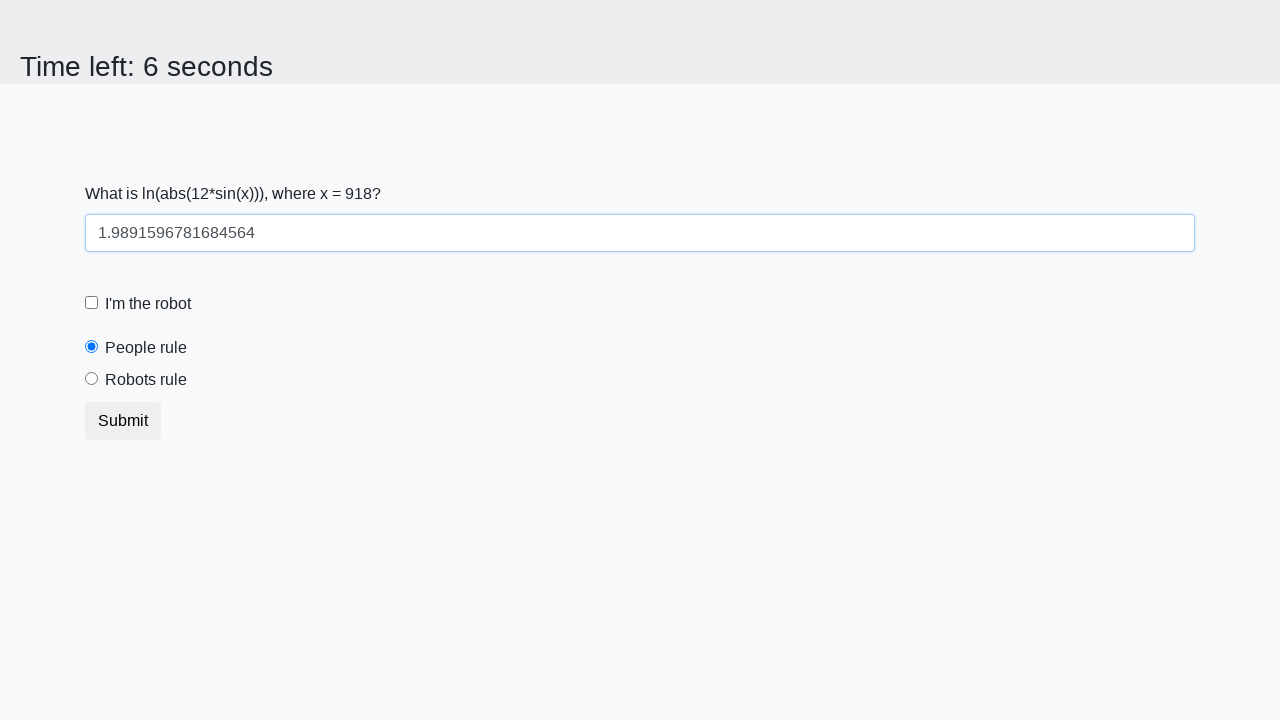

Selected robot checkbox at (148, 304) on label[for="robotCheckbox"]
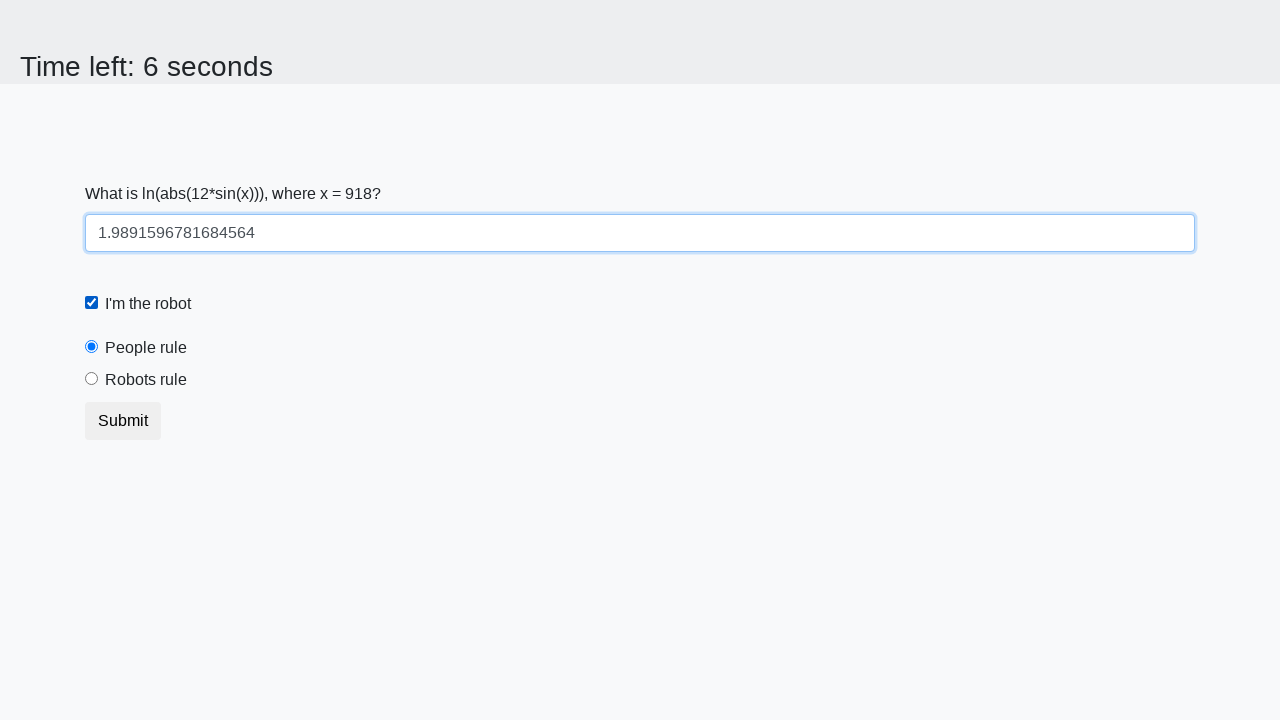

Selected 'robots rule' radio button option at (146, 380) on label[for="robotsRule"]
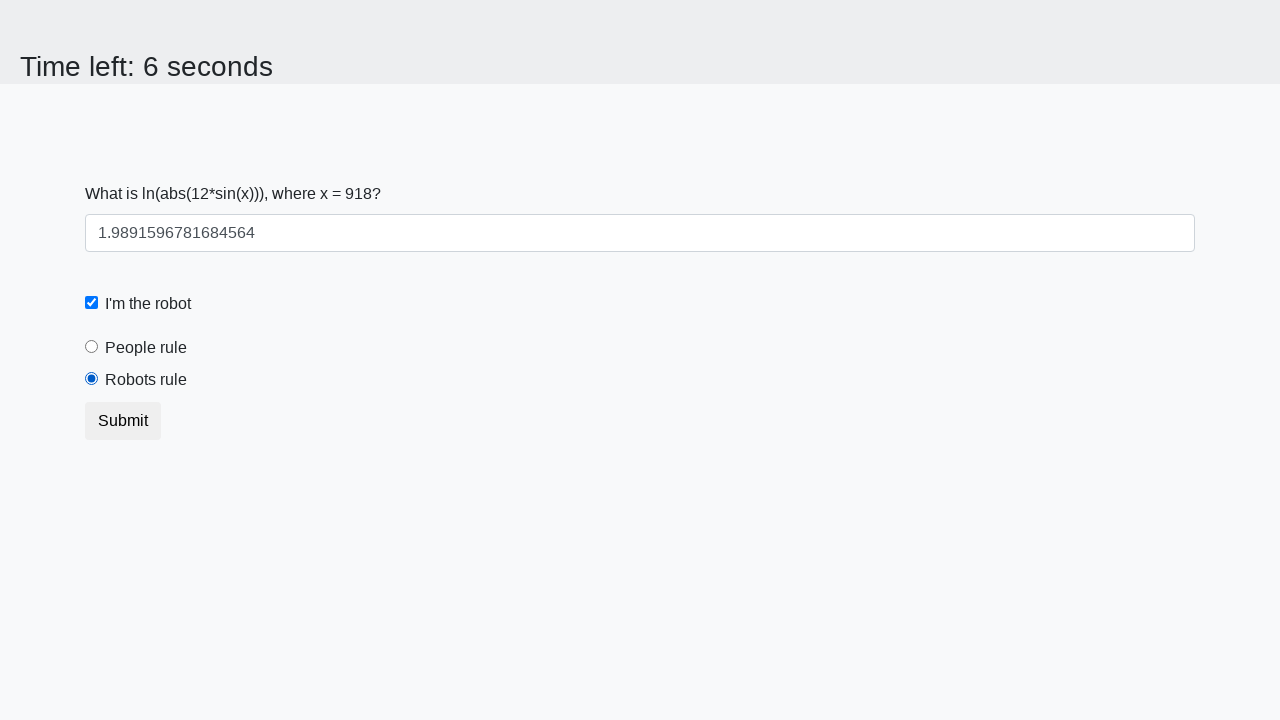

Clicked submit button to submit form at (123, 421) on .btn-default
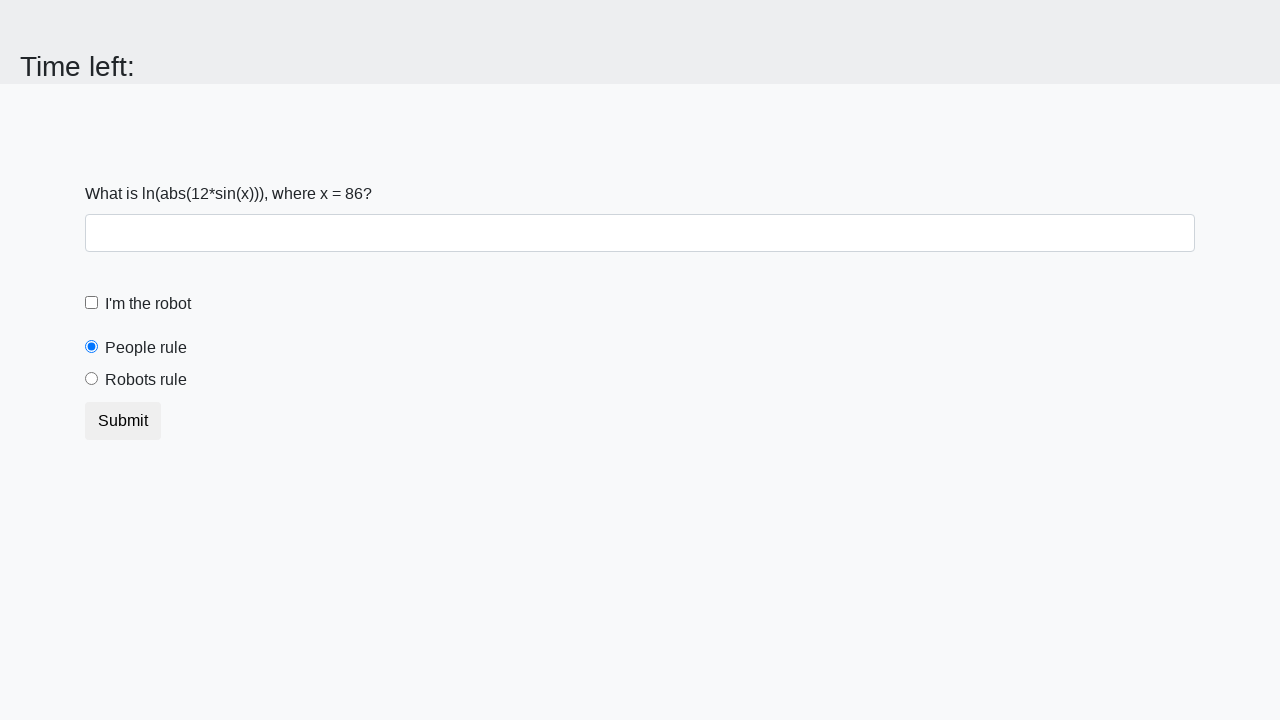

Set up alert dialog handler to accept alerts
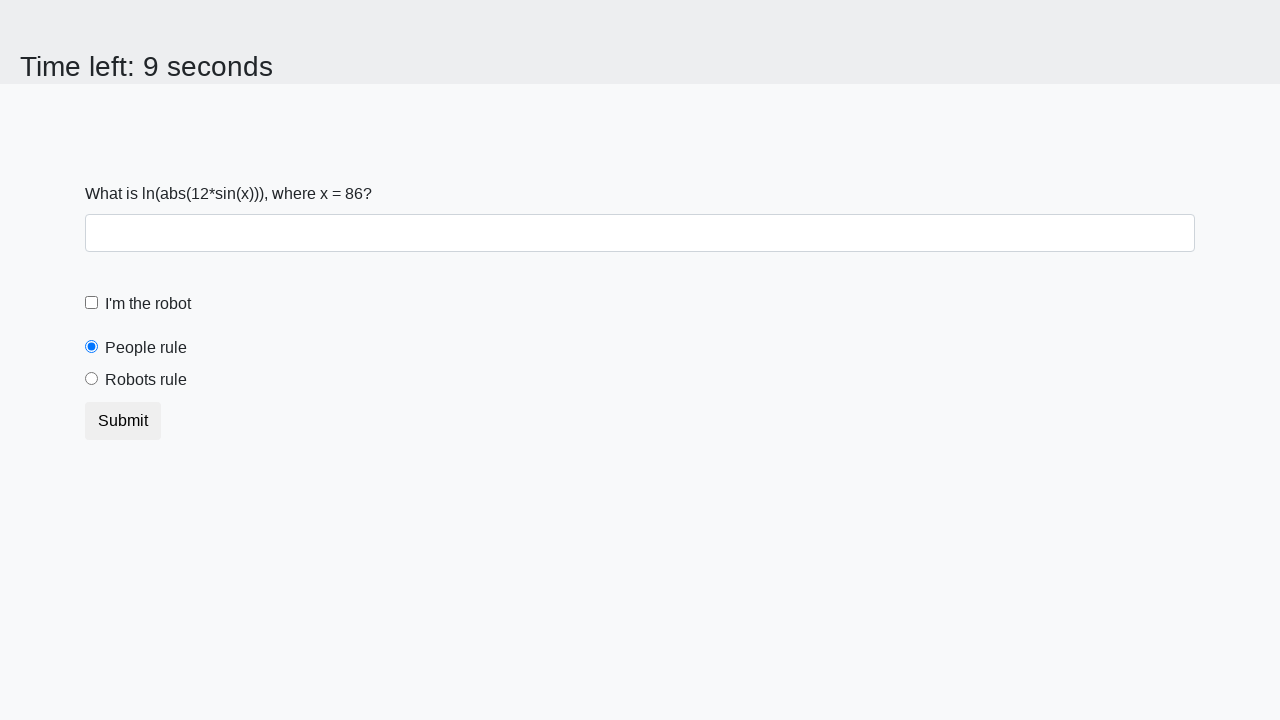

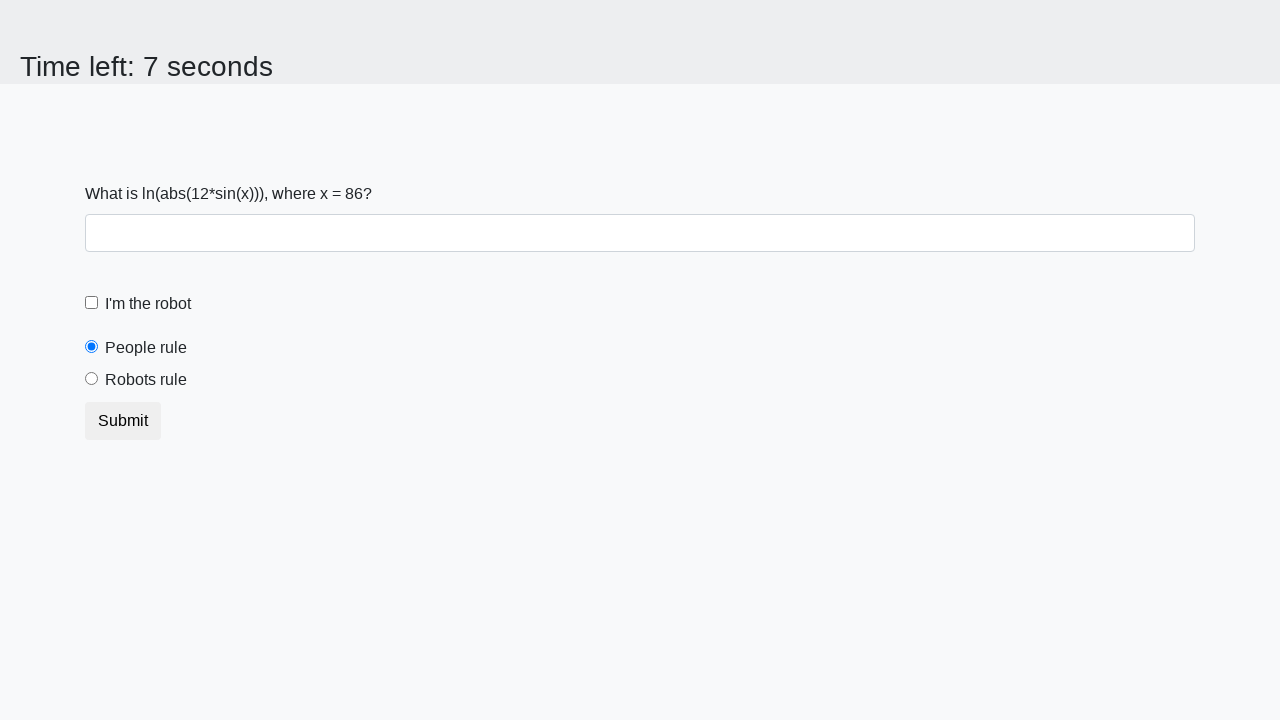